Tests tooltip functionality by hovering over an element inside an iframe and verifying tooltip text appears

Starting URL: https://jqueryui.com/tooltip/

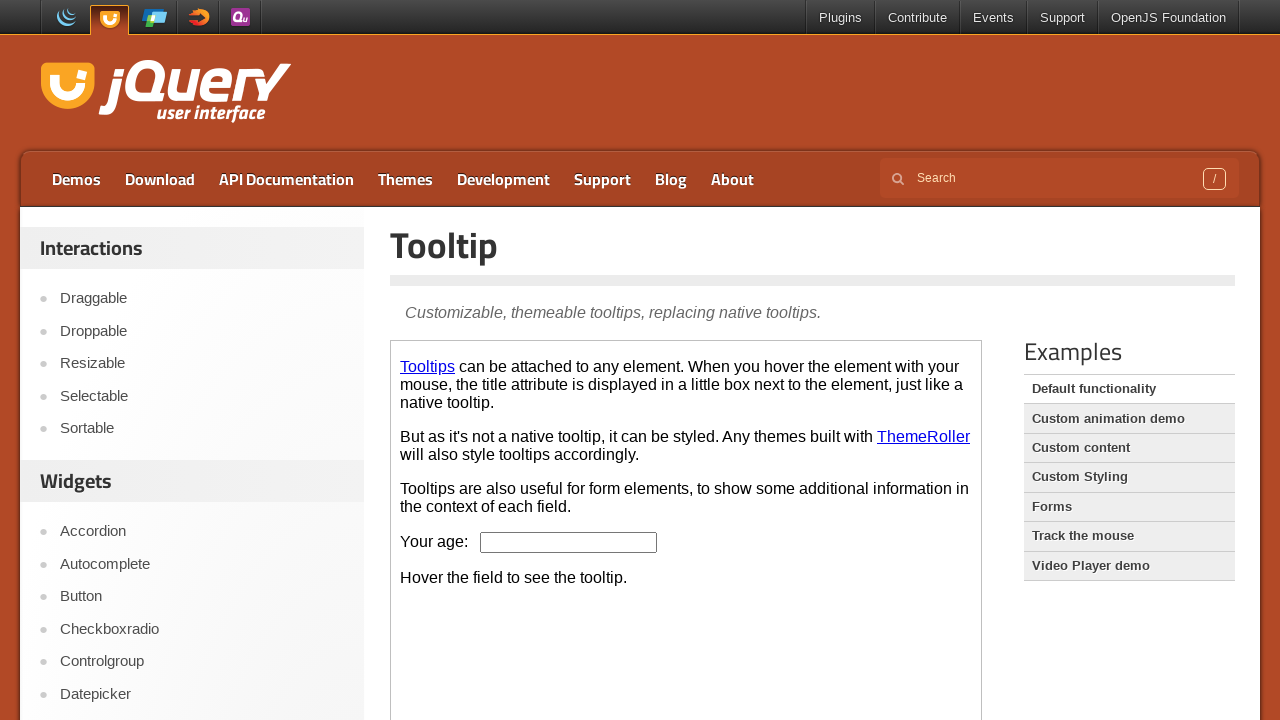

Located the demo iframe
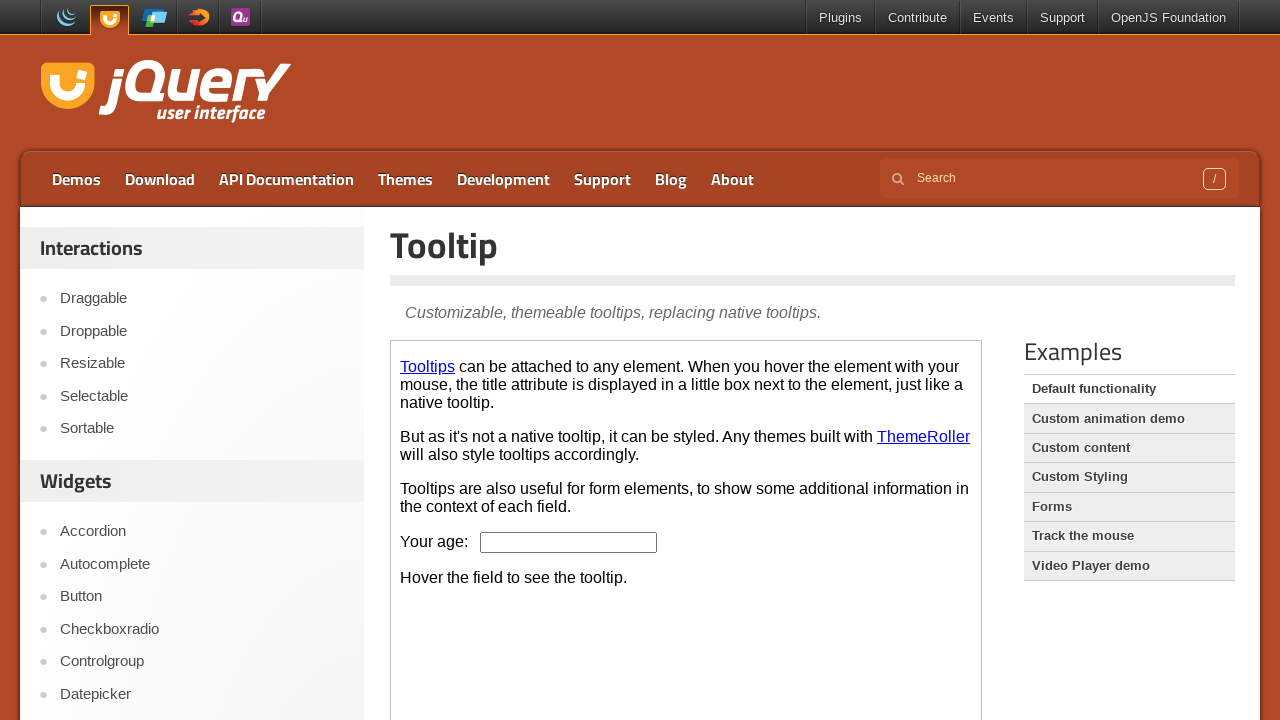

Located the age input box inside iframe
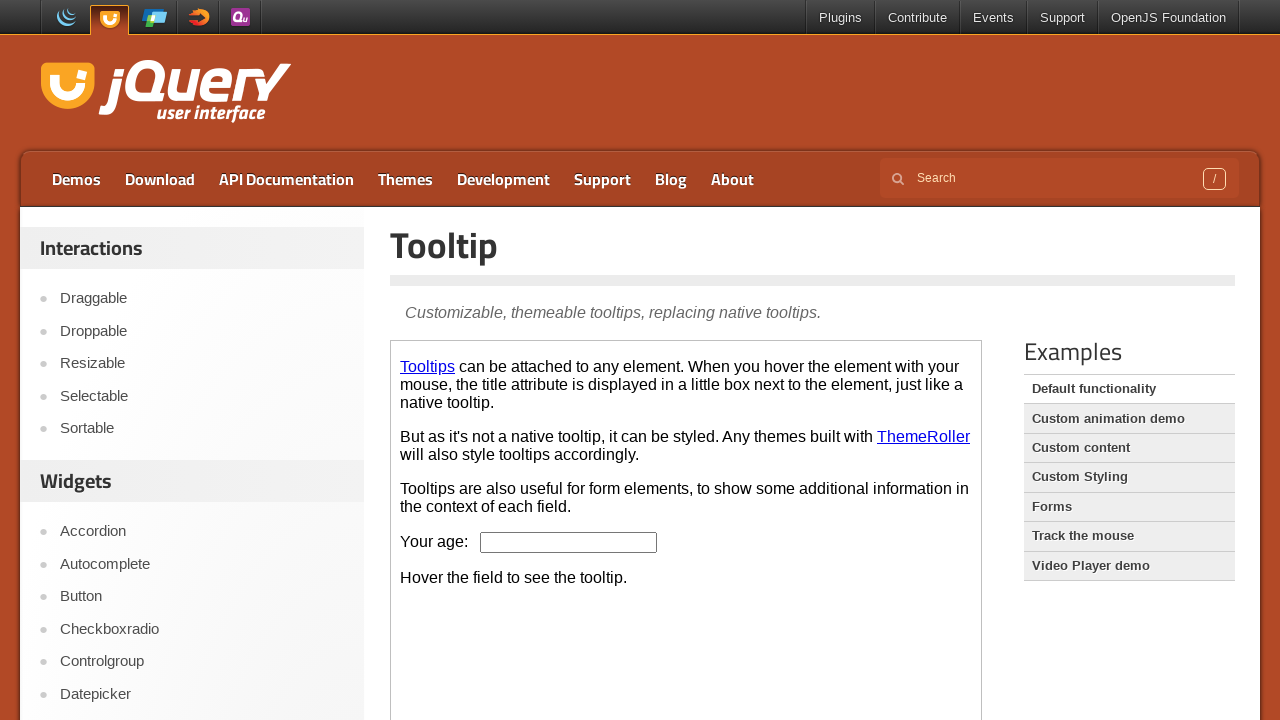

Hovered over the age input box to trigger tooltip at (569, 542) on .demo-frame >> internal:control=enter-frame >> #age
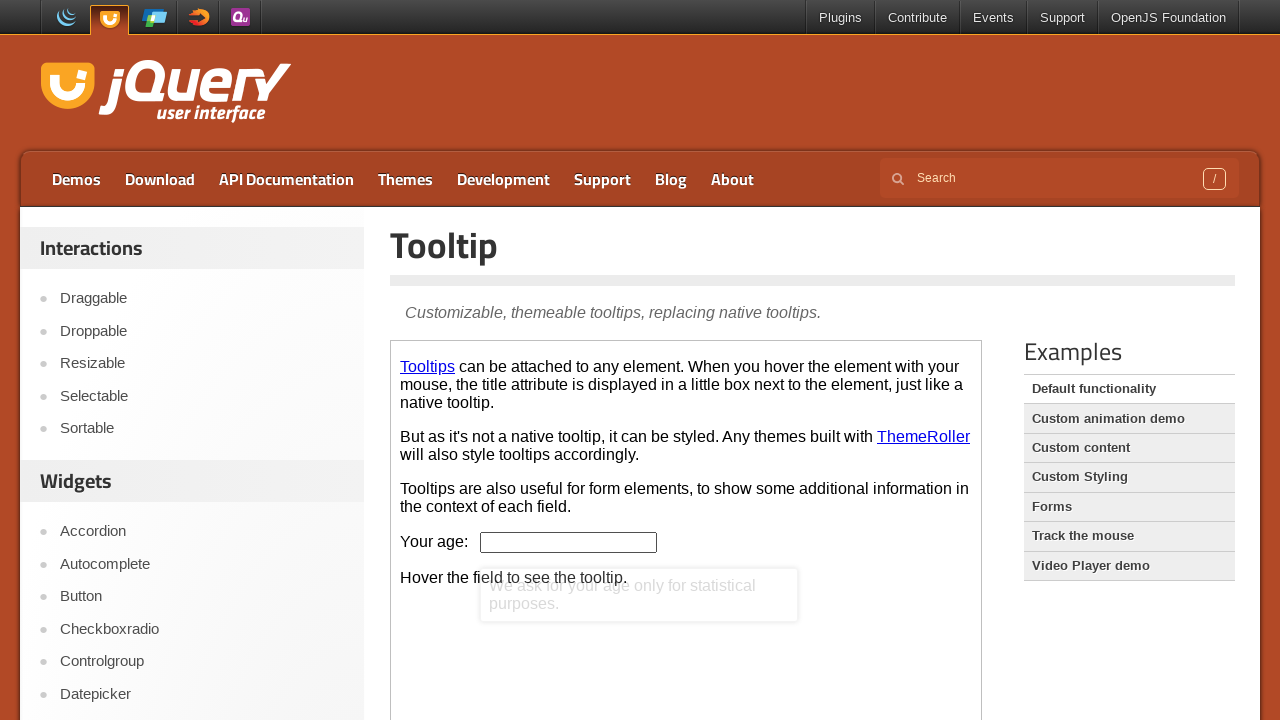

Located the tooltip content element
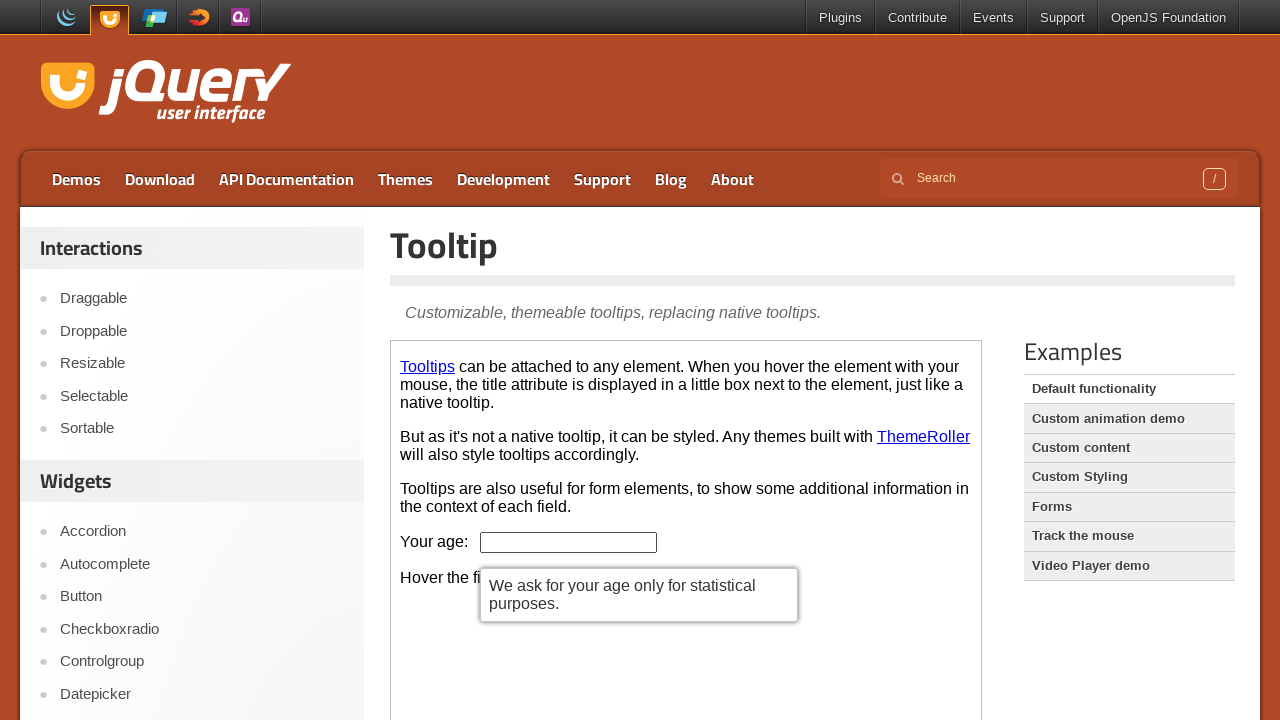

Retrieved tooltip text content
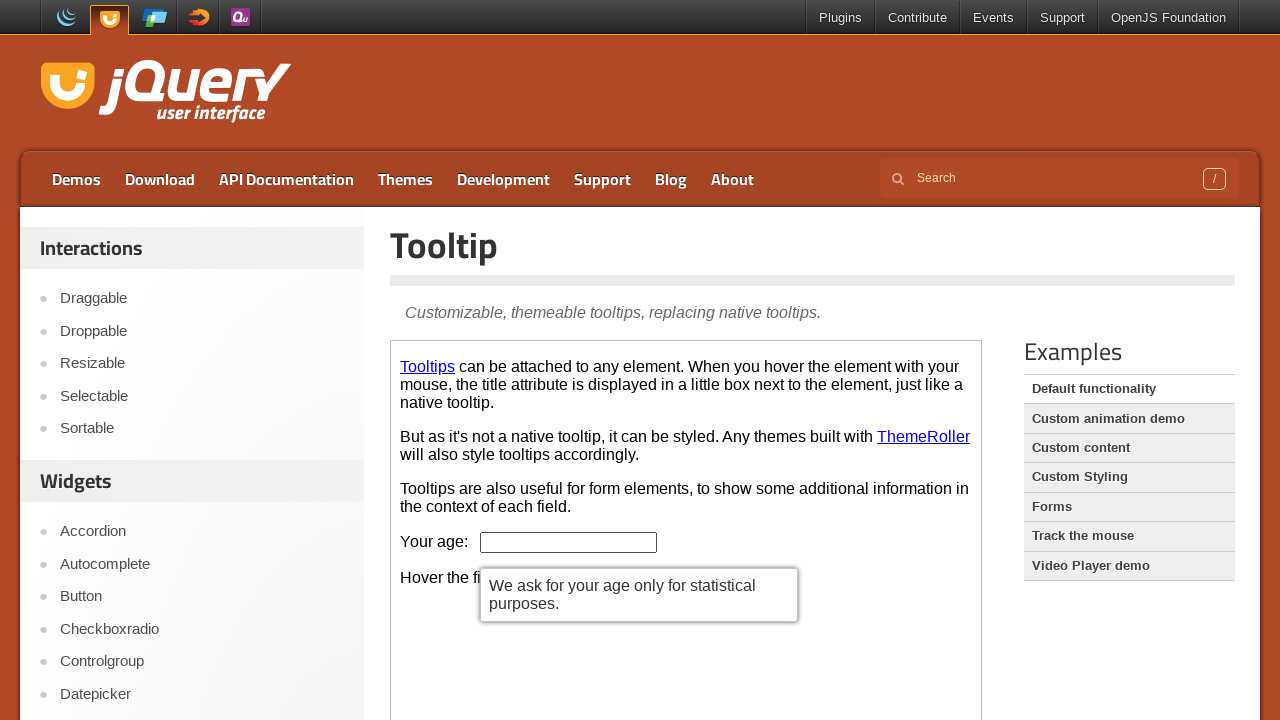

Verified tooltip text: We ask for your age only for statistical purposes.
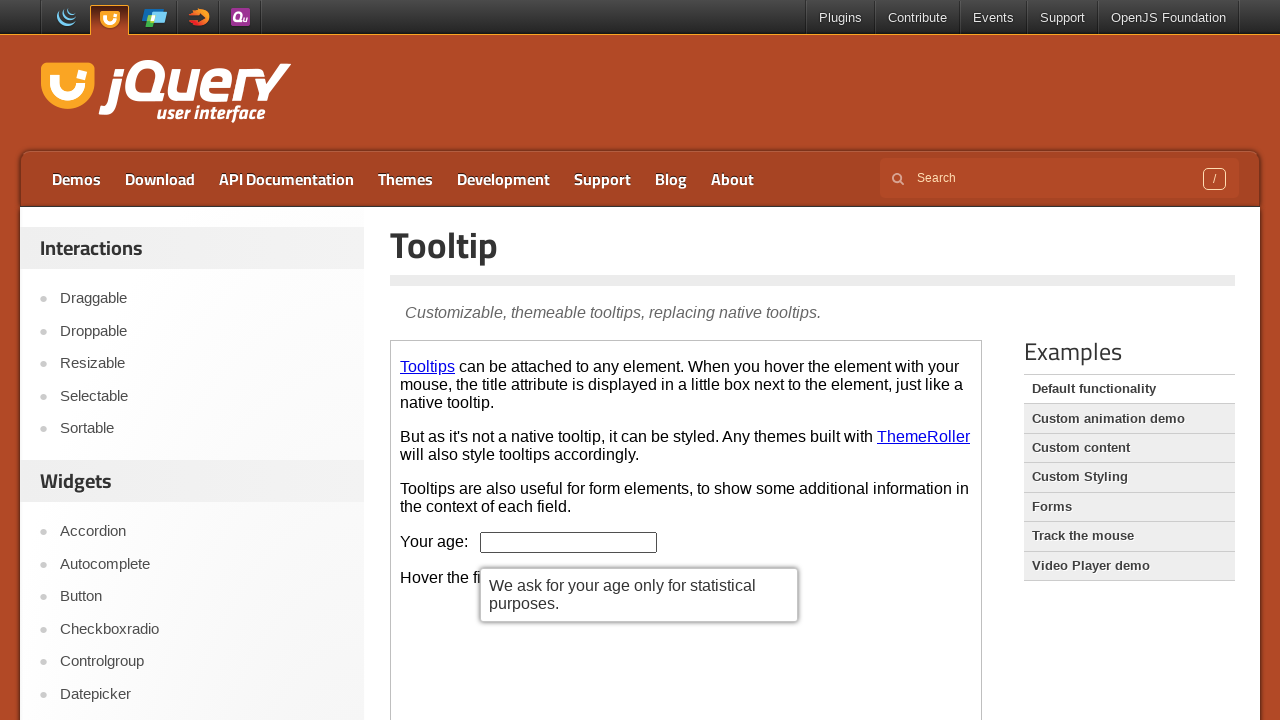

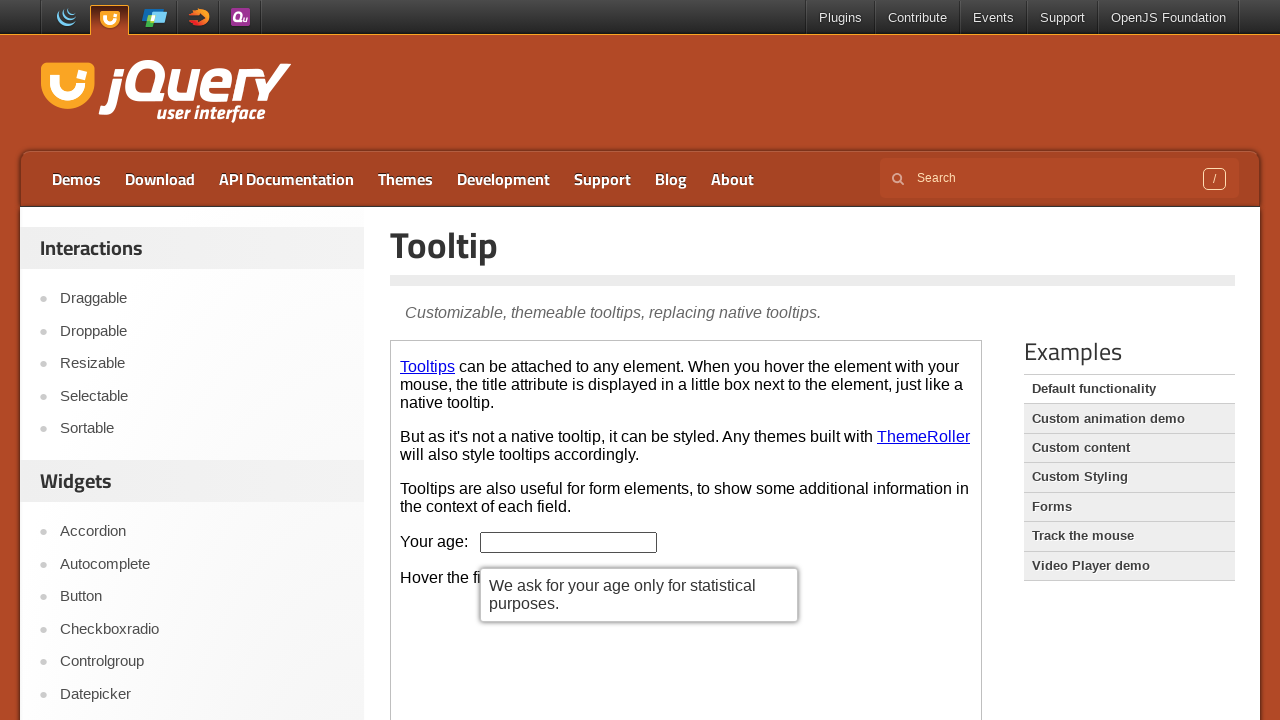